Tests adding a product to the shopping cart on a demo e-commerce site by clicking the Add to Cart button and verifying the product appears in the cart pane

Starting URL: https://bstackdemo.com

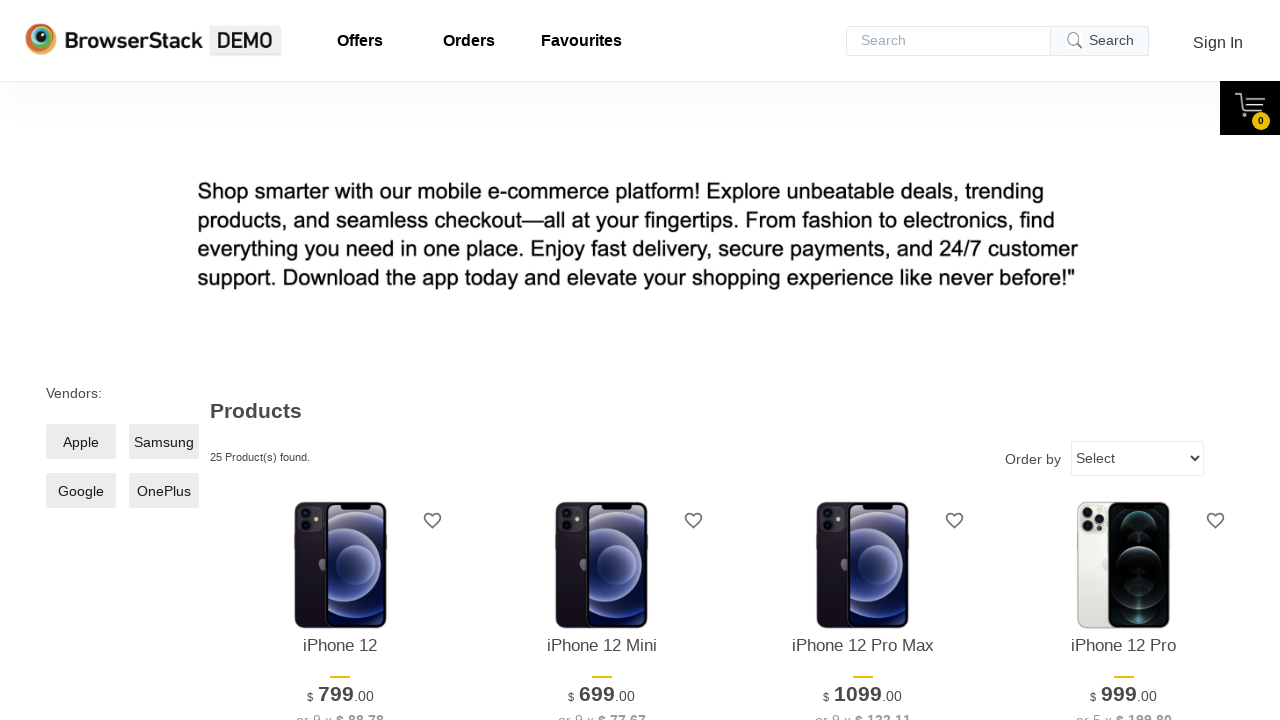

Waited for first product to load
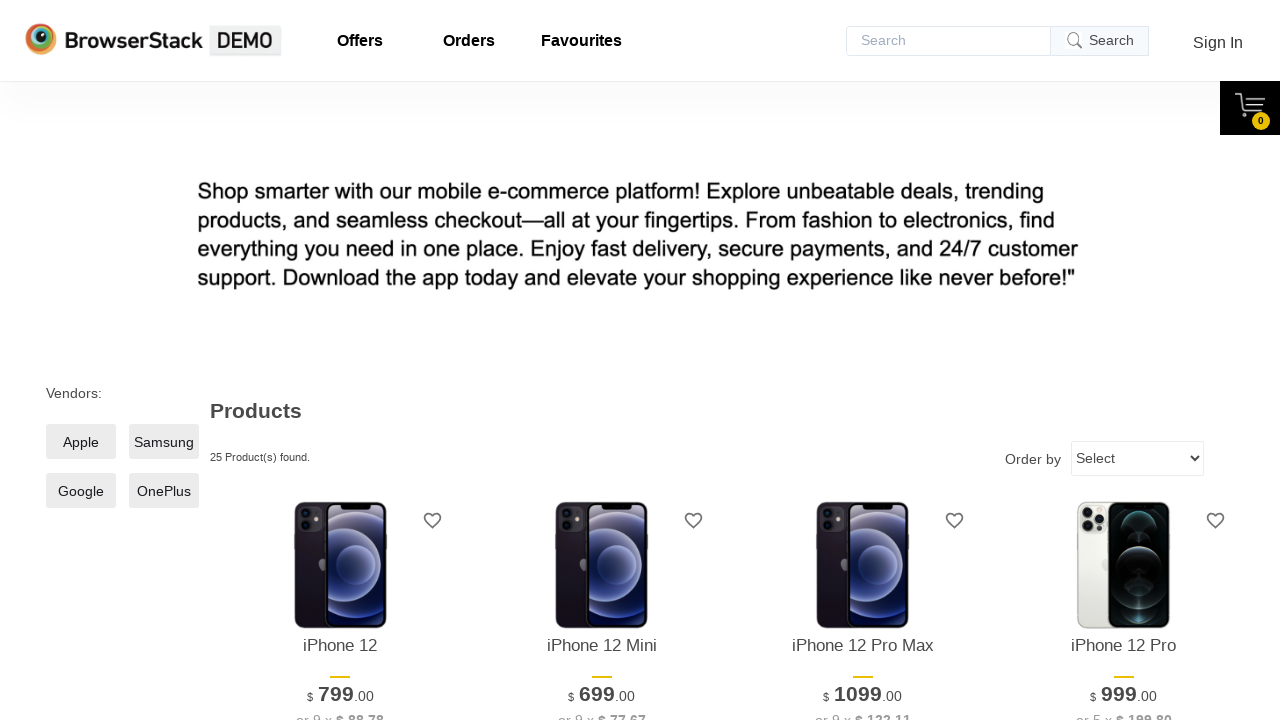

Retrieved product name: iPhone 12
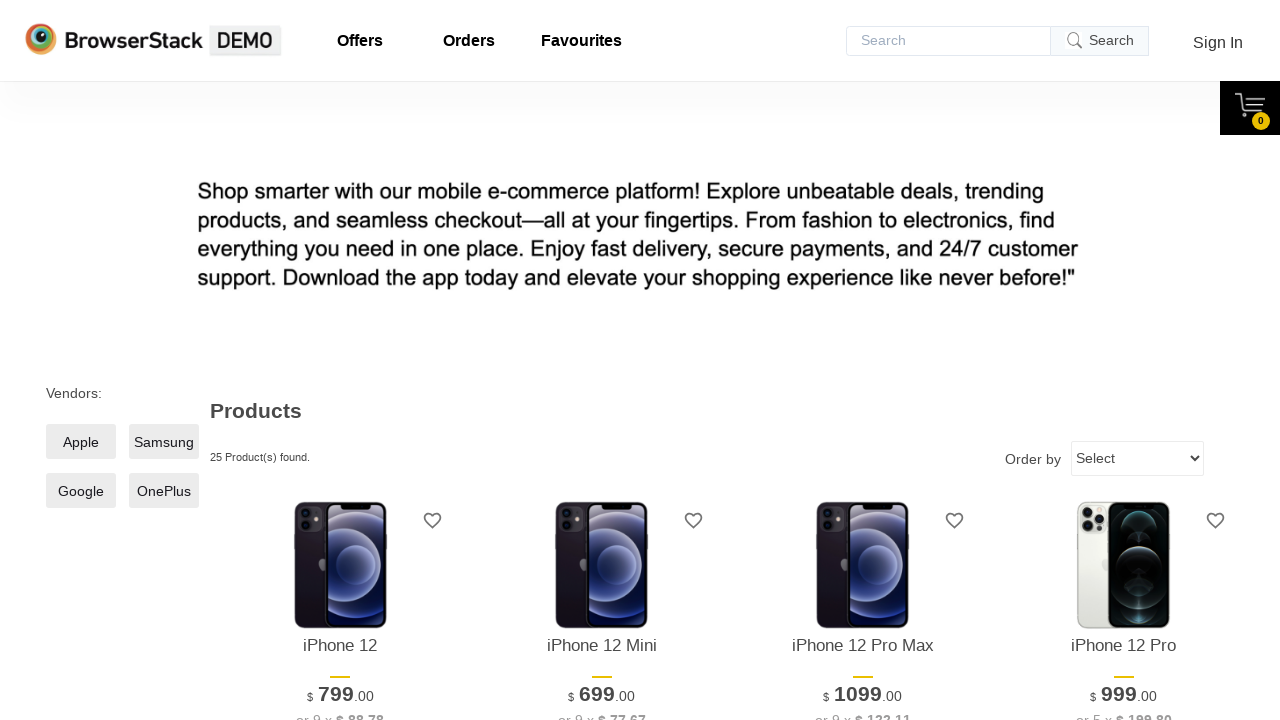

Clicked Add to Cart button for first product at (340, 361) on xpath=//*[@id="1"]/div[4]
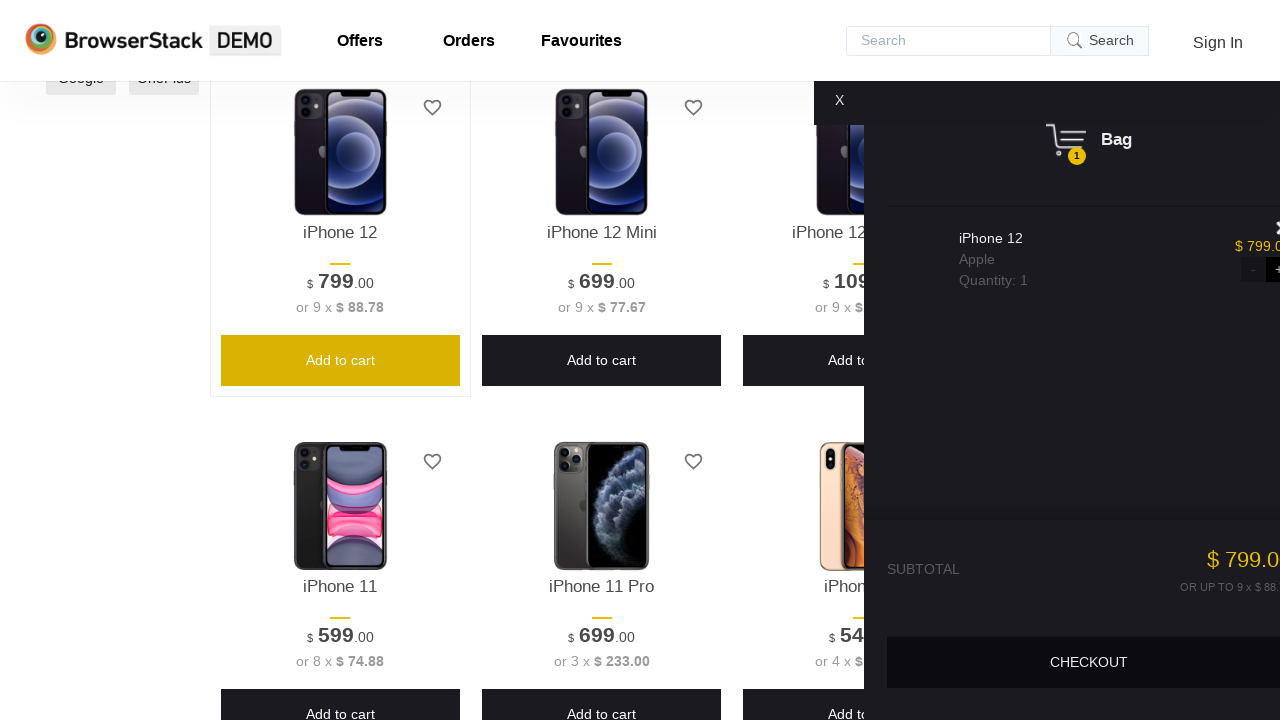

Cart pane appeared with product
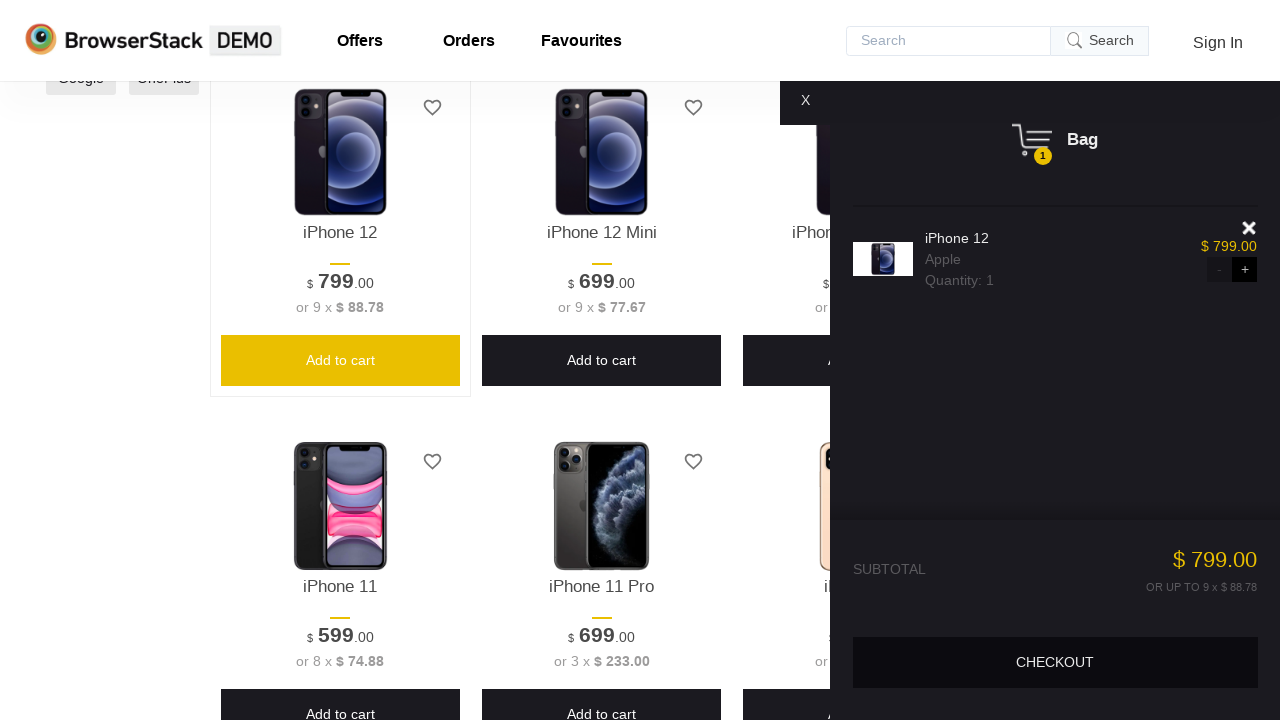

Verified product is visible in cart pane
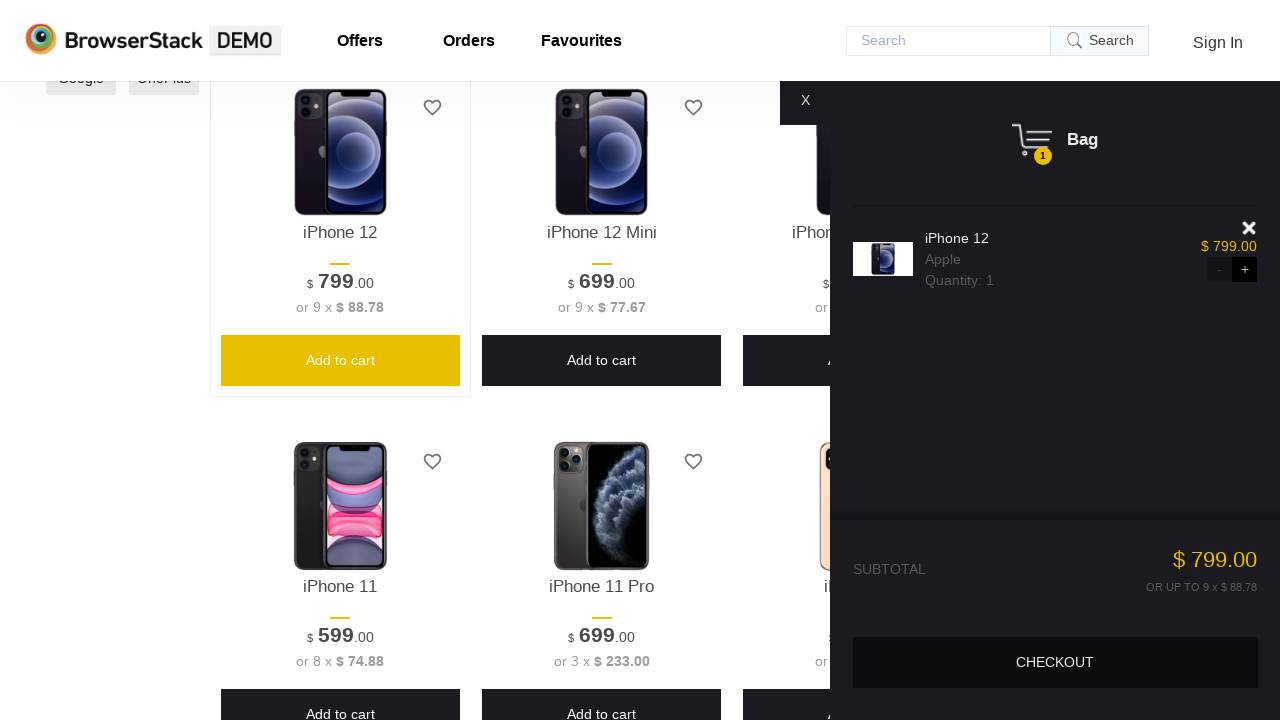

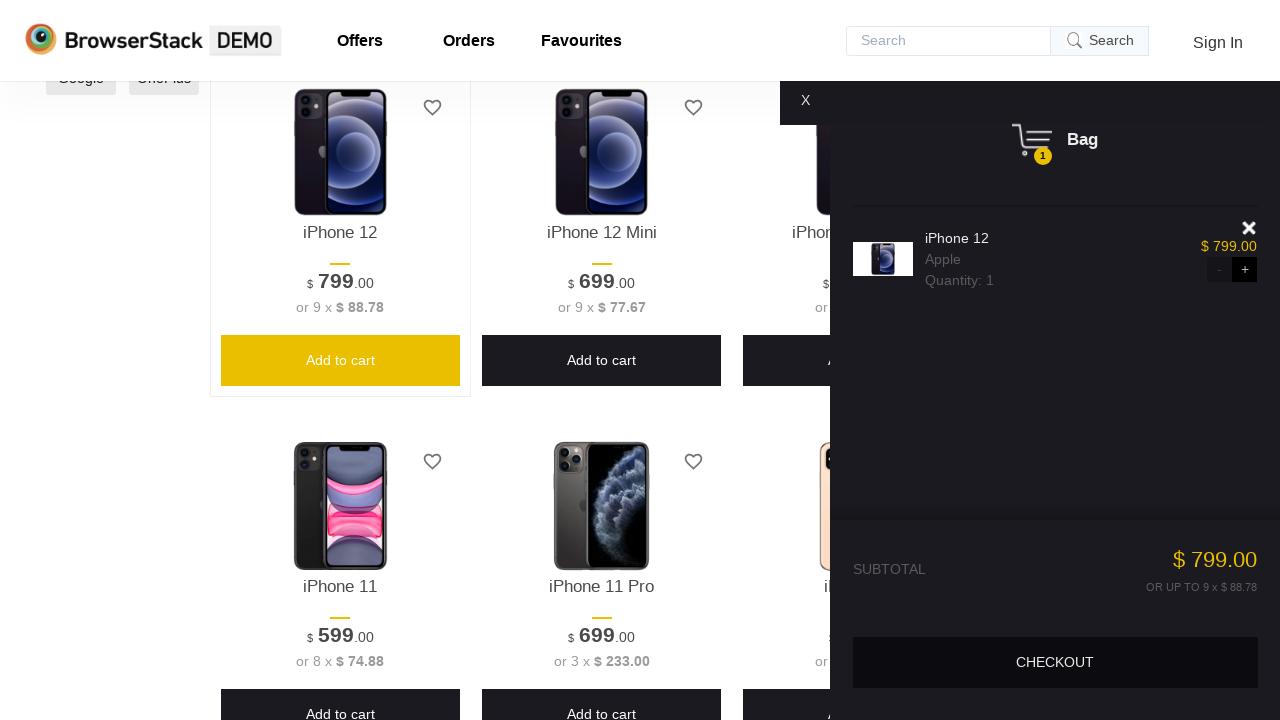